Tests the Articles page by scrolling through the entire page content from top to bottom

Starting URL: https://sagar-test-qa.vercel.app/articles.html

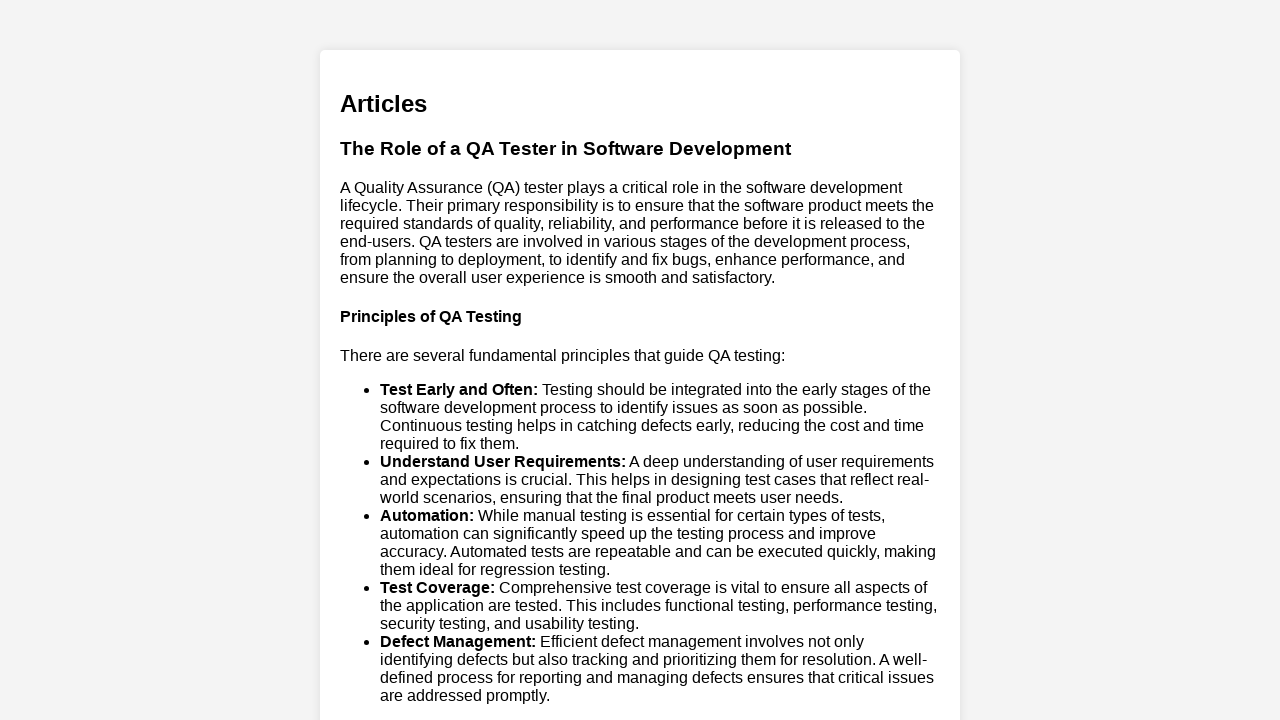

Waited for page to load with domcontentloaded state
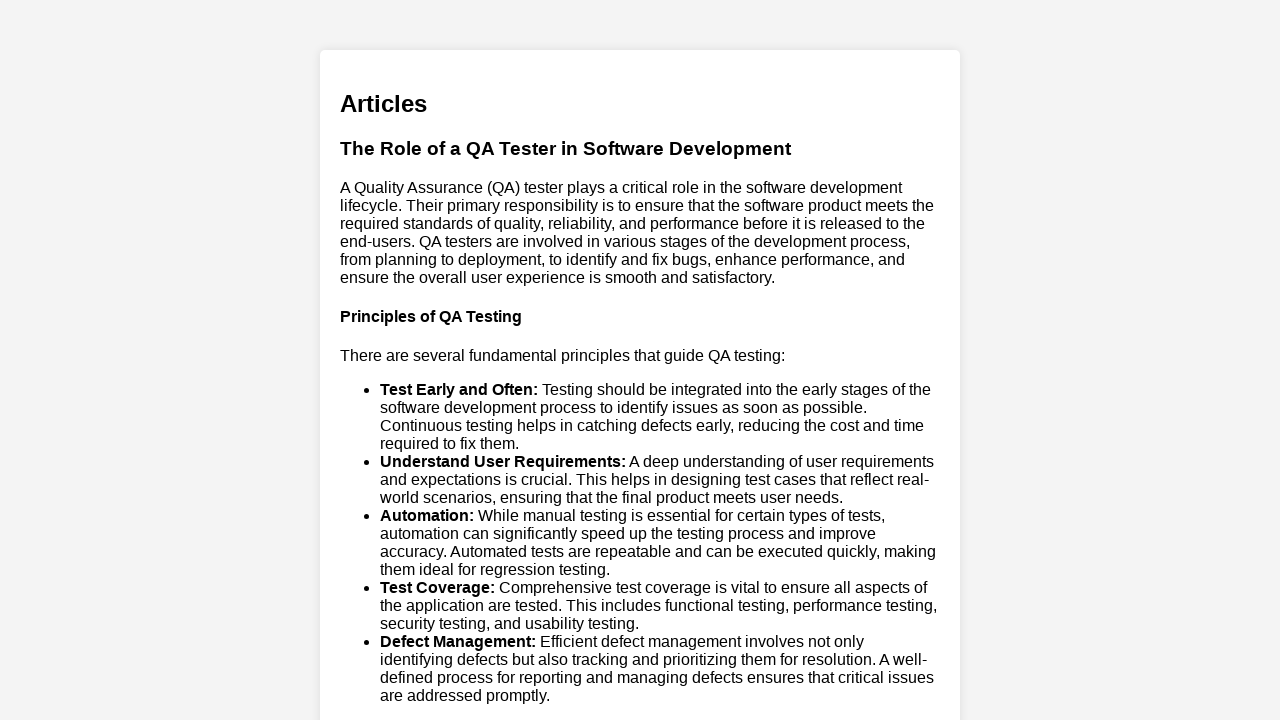

Scrolled through entire Articles page content from top to bottom
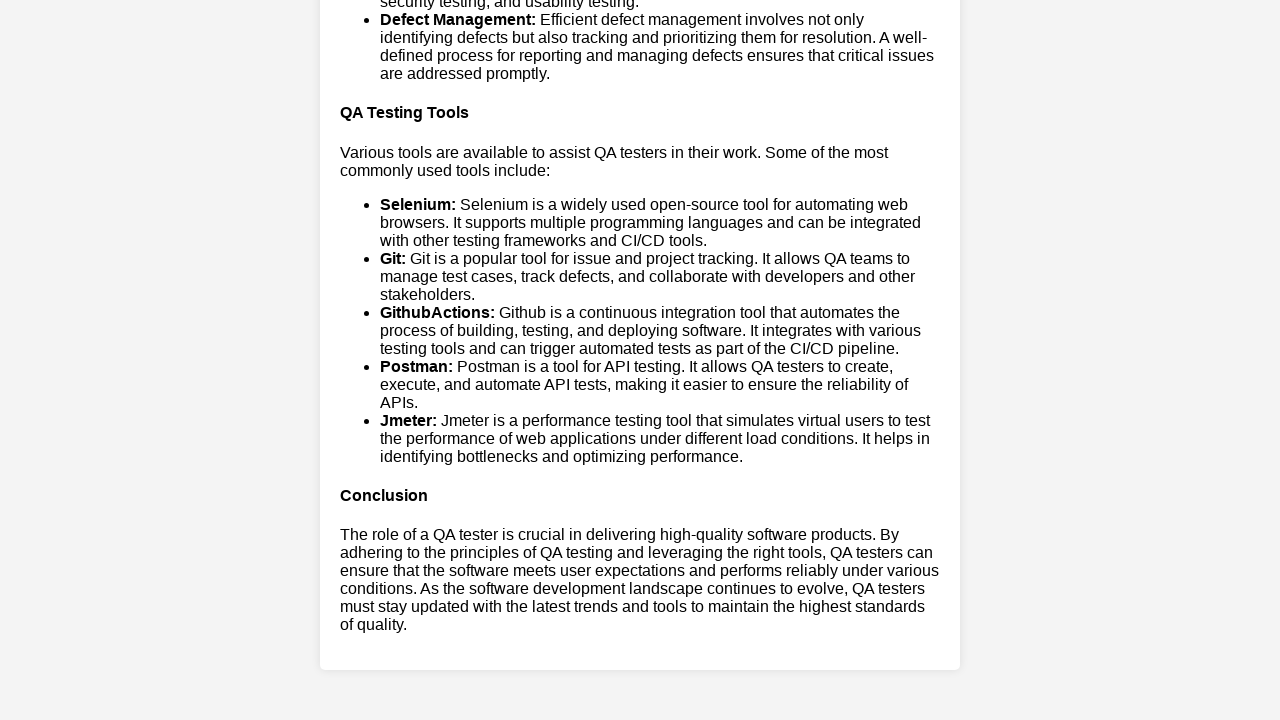

Waited 500ms for scrolling to complete
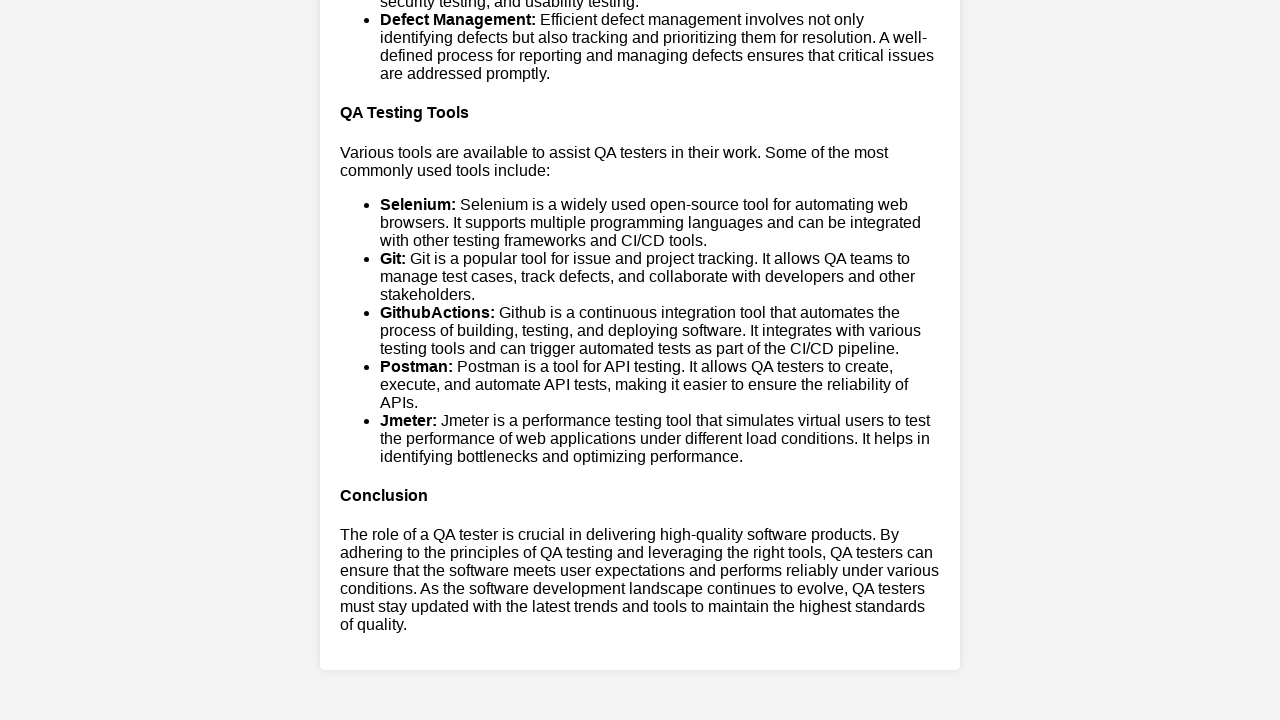

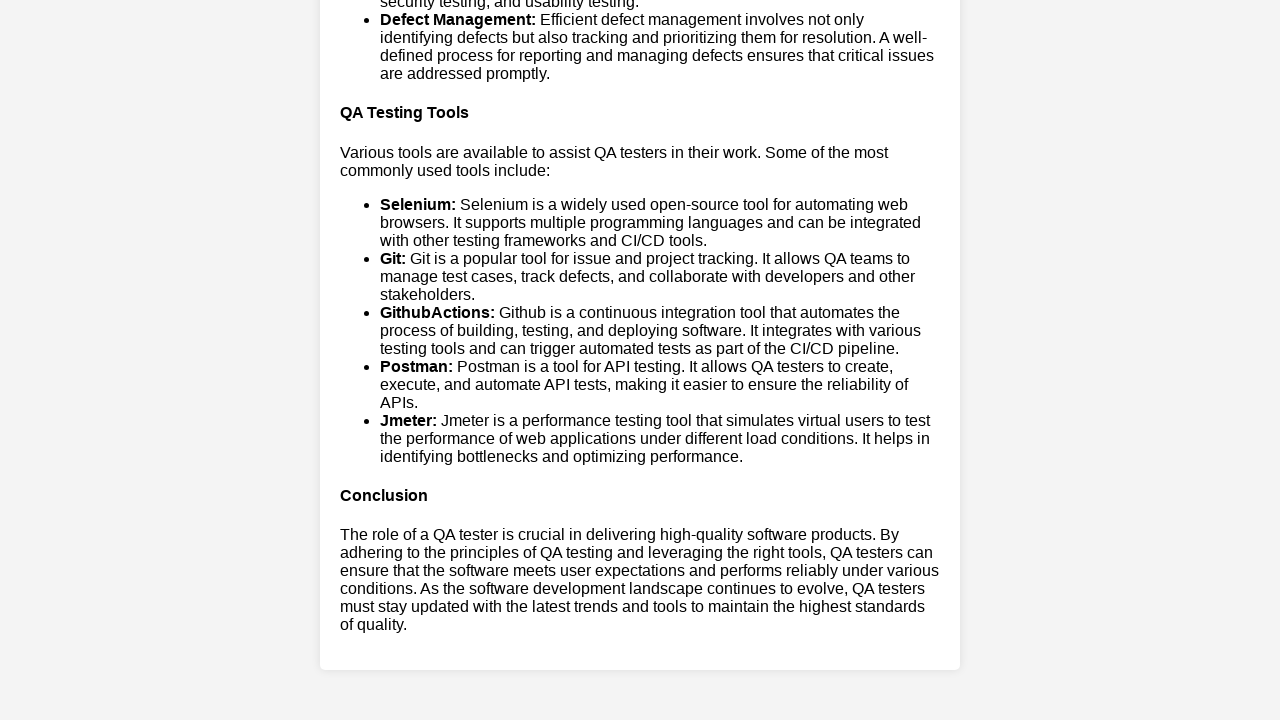